Navigates to the Context Menu page and verifies that right-clicking on the hot-spot element triggers an alert dialog with the expected message.

Starting URL: https://the-internet.herokuapp.com

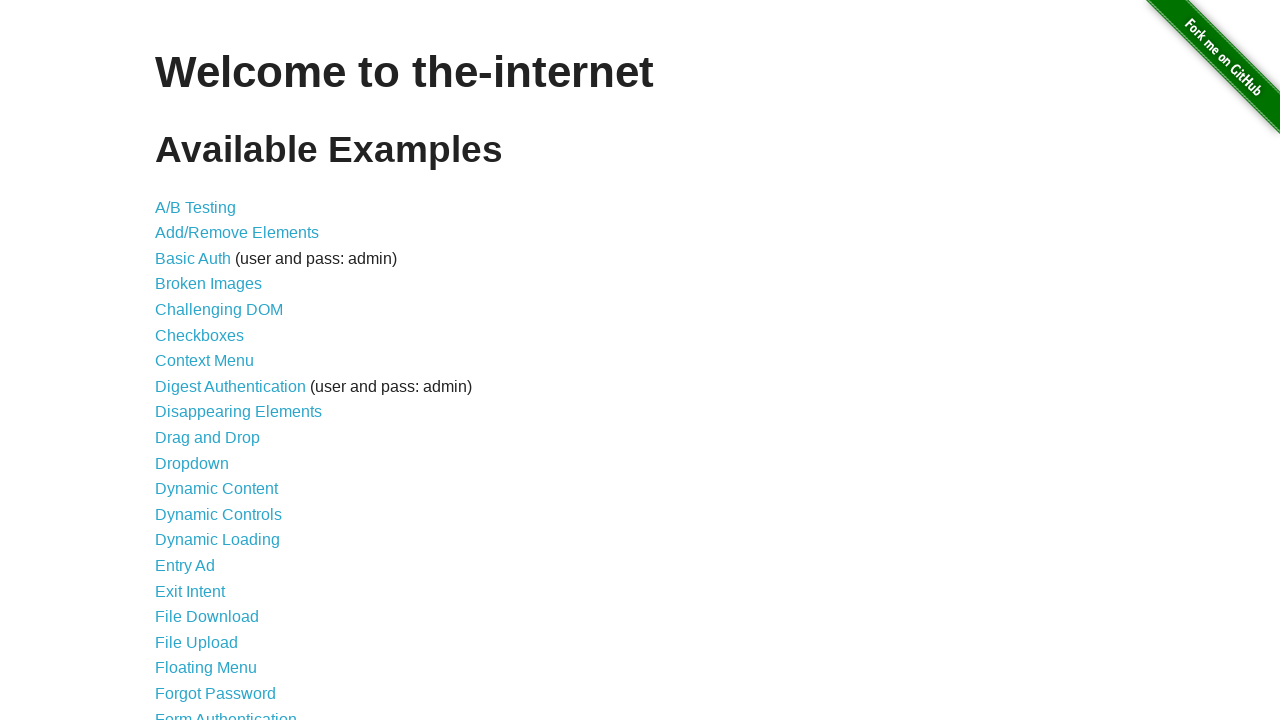

Clicked on Context Menu link to navigate to the page at (204, 361) on internal:role=link[name="Context Menu"i]
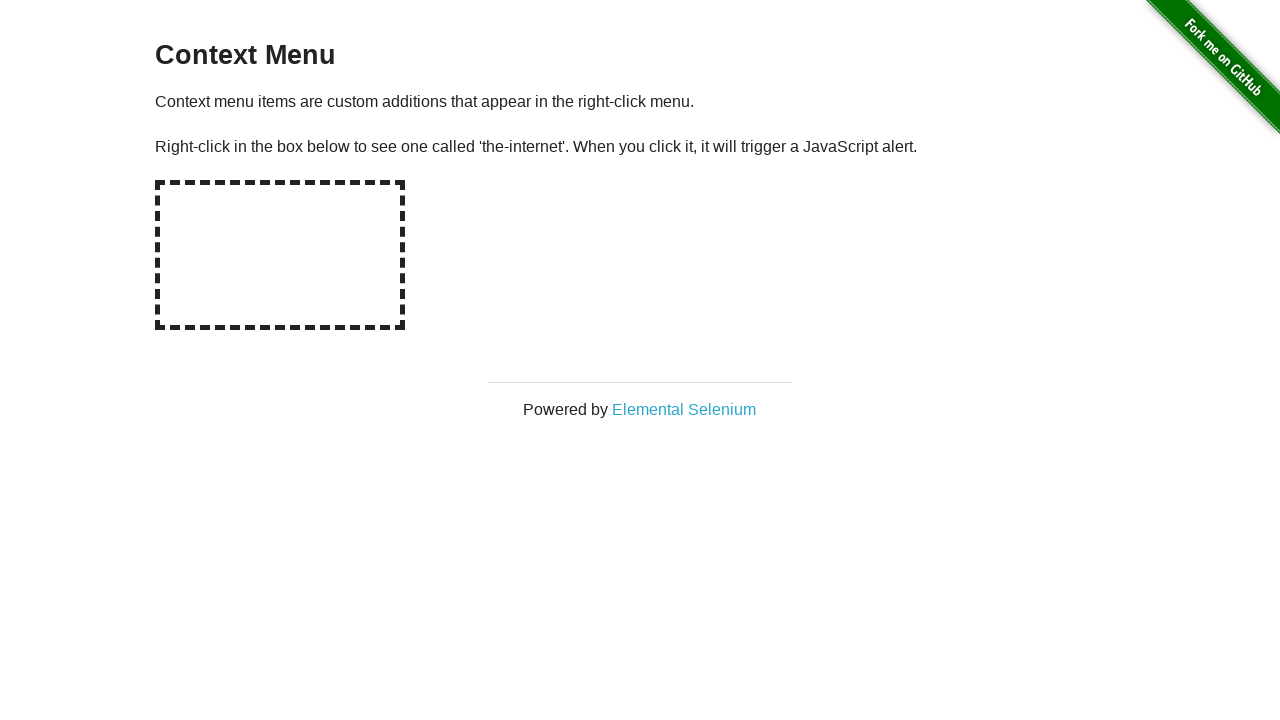

Set up dialog handler to verify and accept the alert
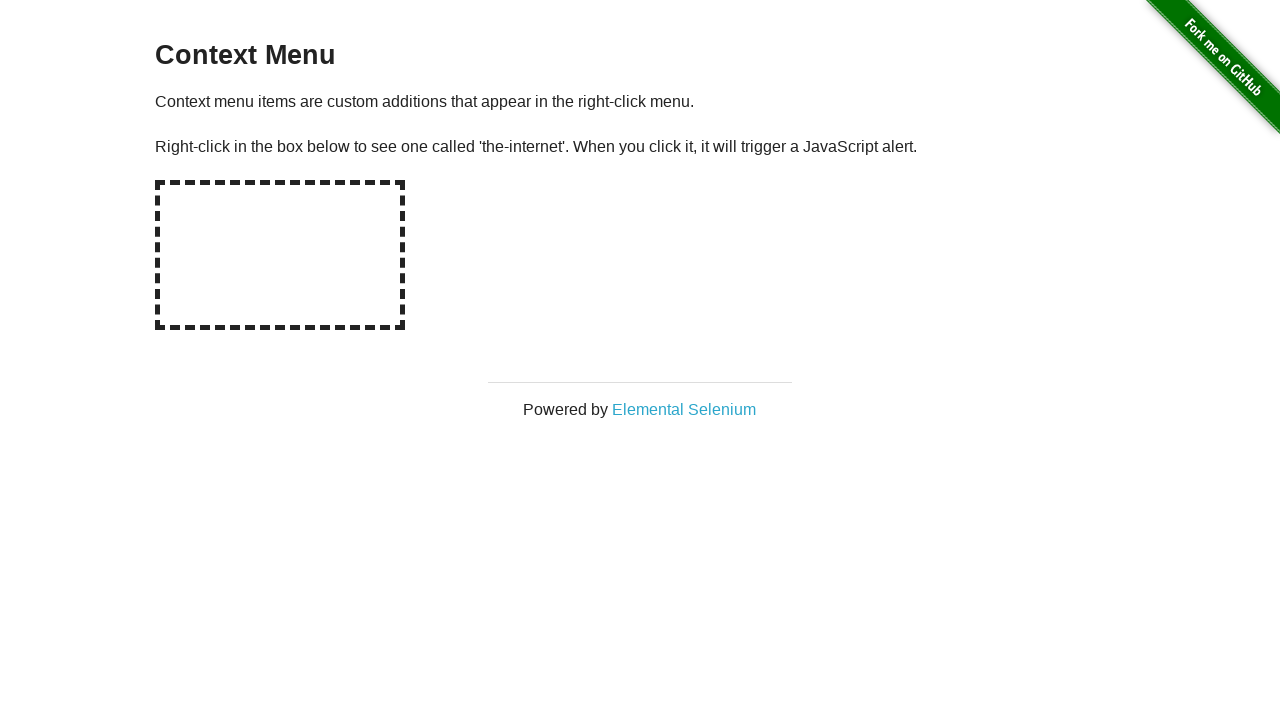

Right-clicked on the hot-spot element at (280, 255) on #hot-spot
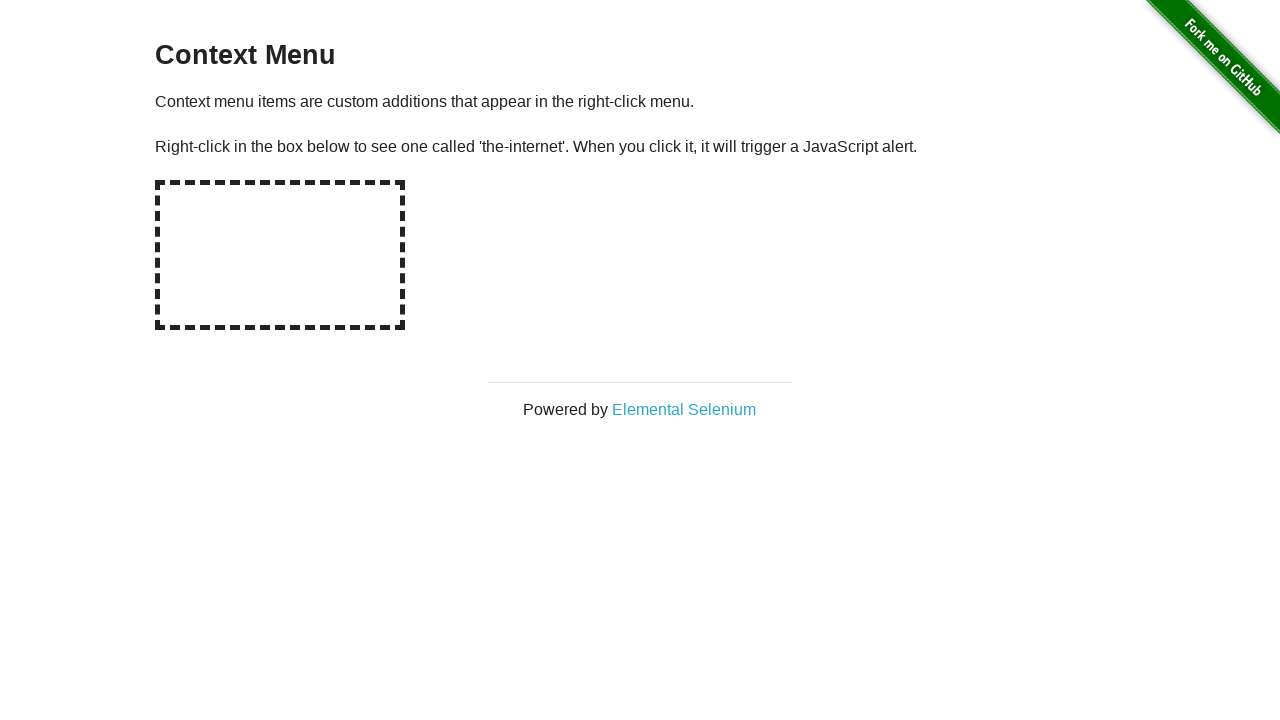

Waited for dialog to be handled and alert message verified
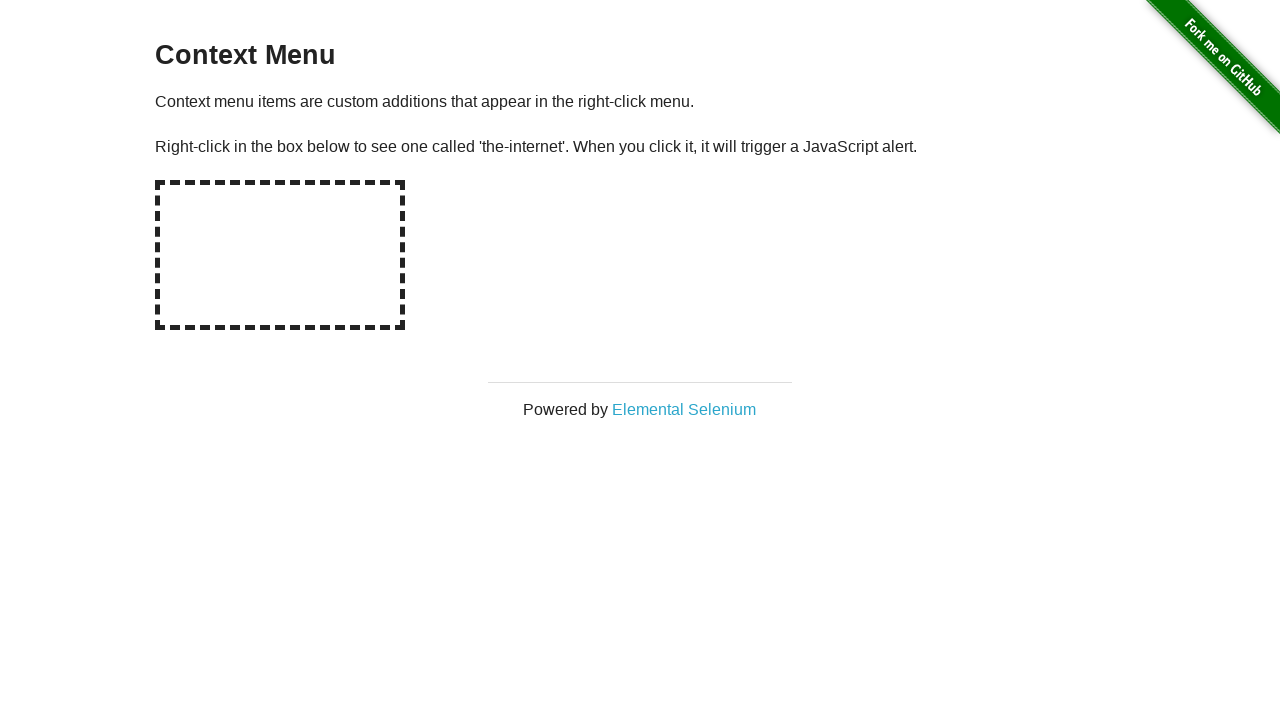

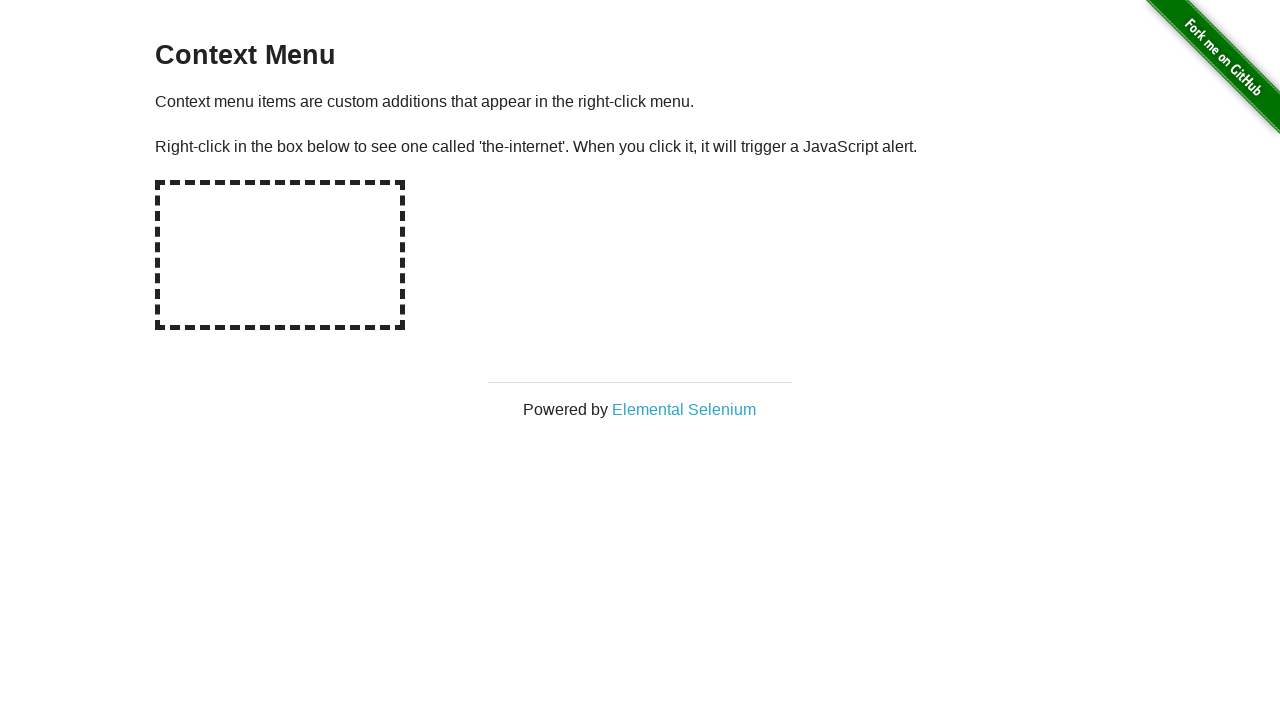